Tests double-click functionality by double-clicking a button and verifying the response message appears

Starting URL: https://demoqa.com/buttons

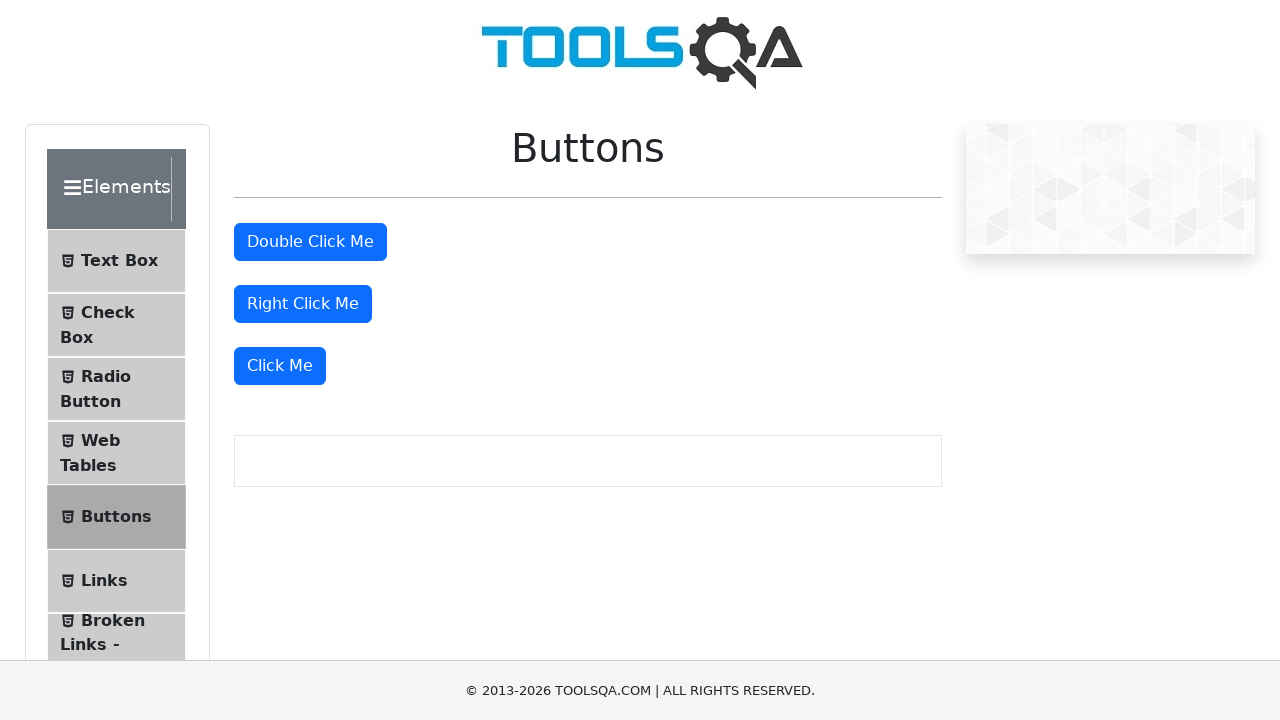

Double-clicked the 'Double Click Me' button at (310, 242) on #doubleClickBtn
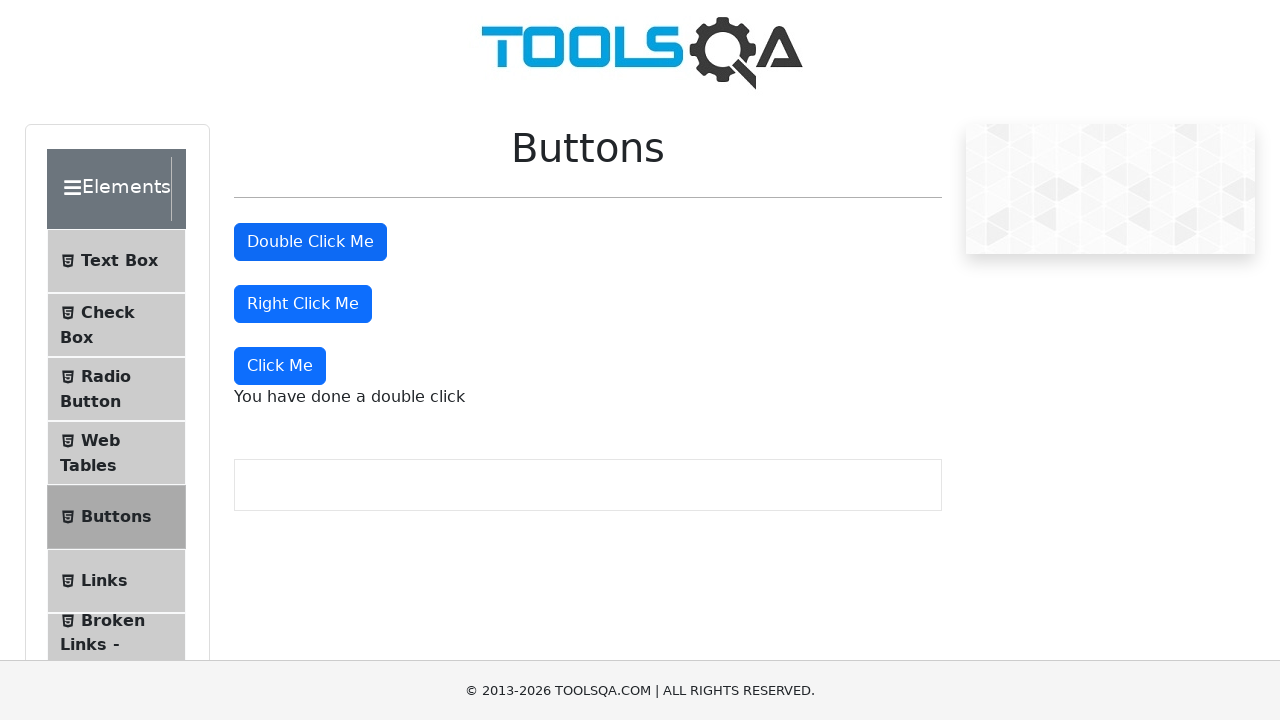

Verified the double click response message appeared
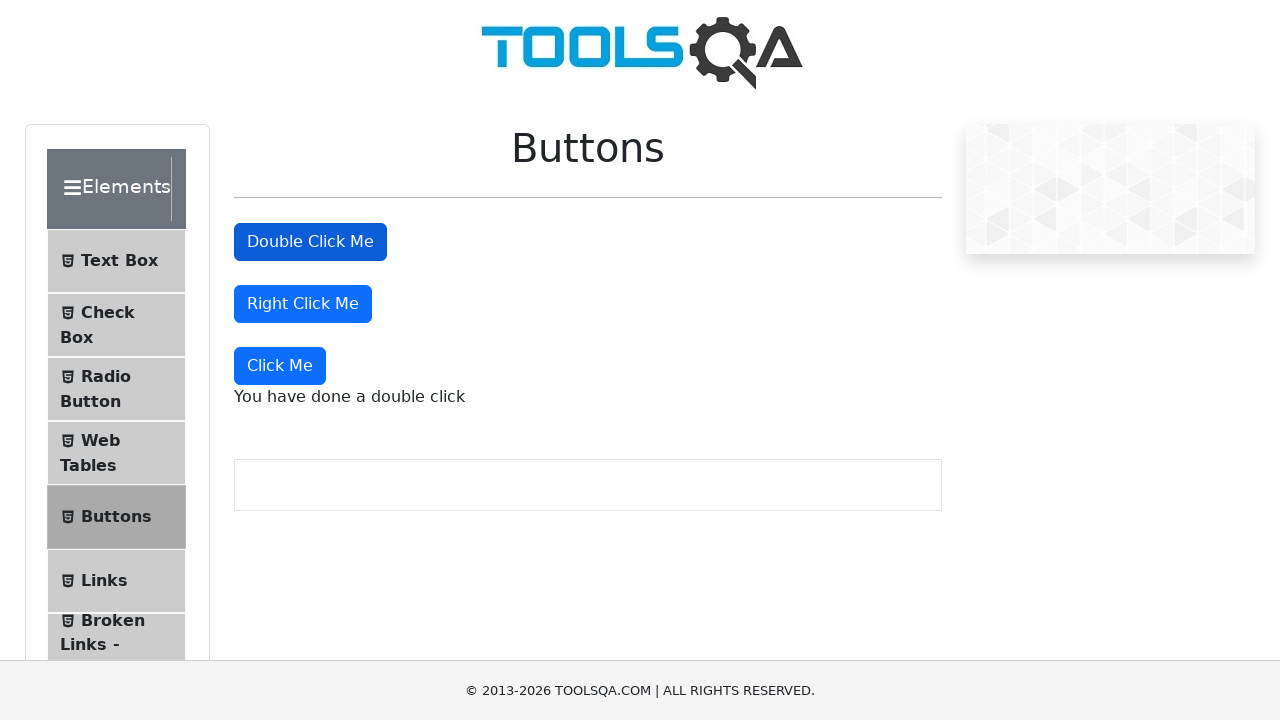

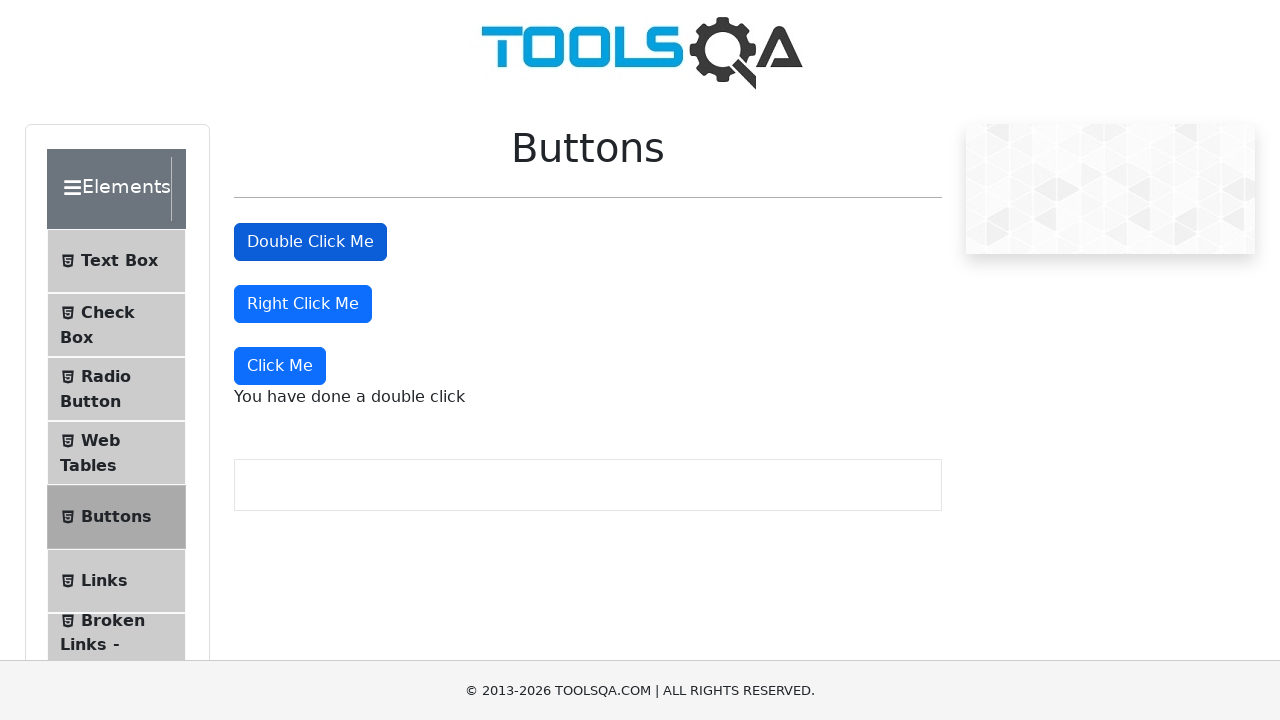